Tests JavaScript confirm alert functionality by clicking a button to trigger a confirm dialog, dismissing it, verifying the cancel result, then accepting it and verifying the OK result

Starting URL: https://automationfc.github.io/basic-form/

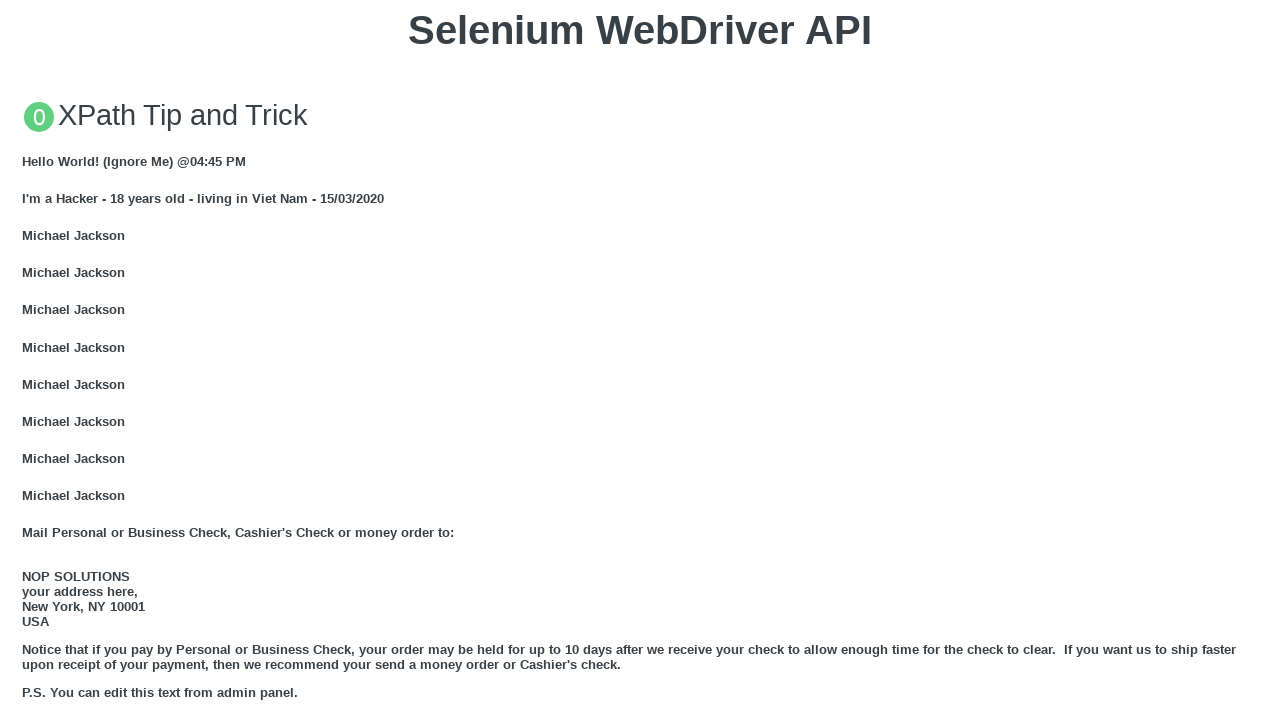

Set up dialog handler to dismiss the confirm alert
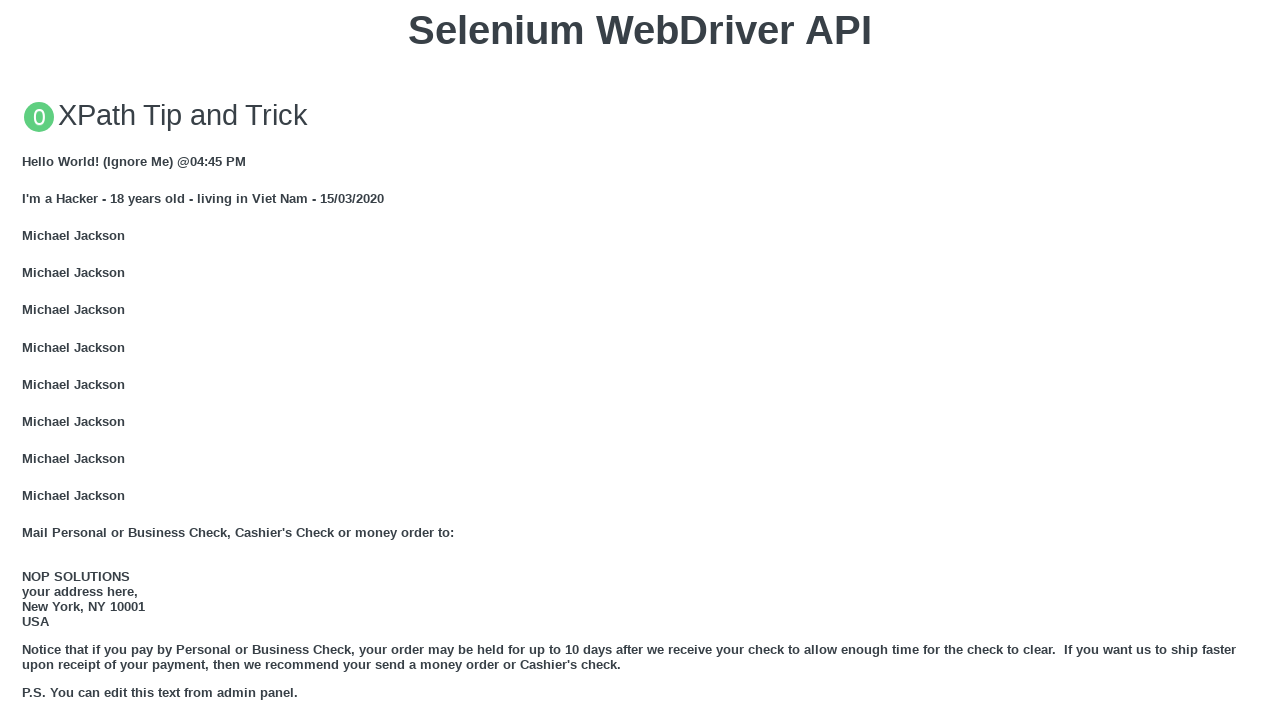

Clicked 'Click for JS Confirm' button to trigger confirm dialog at (640, 360) on xpath=//button[text()='Click for JS Confirm']
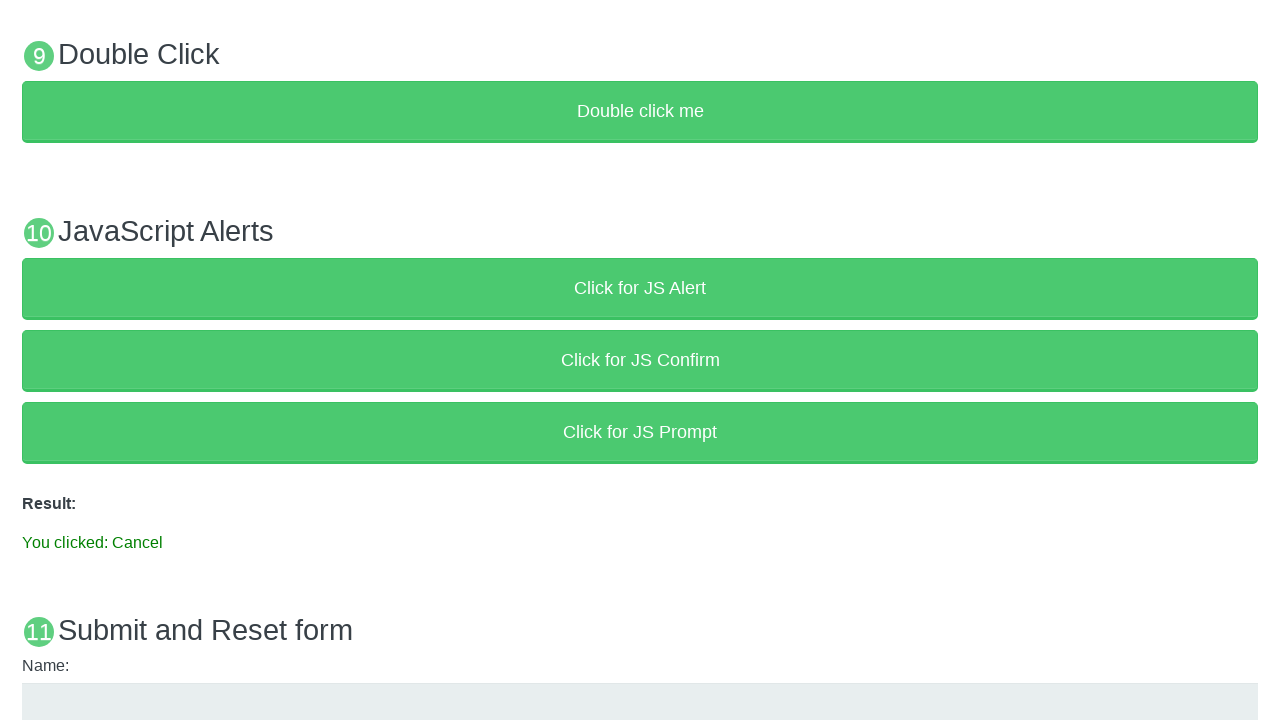

Result element appeared after dismissing confirm dialog
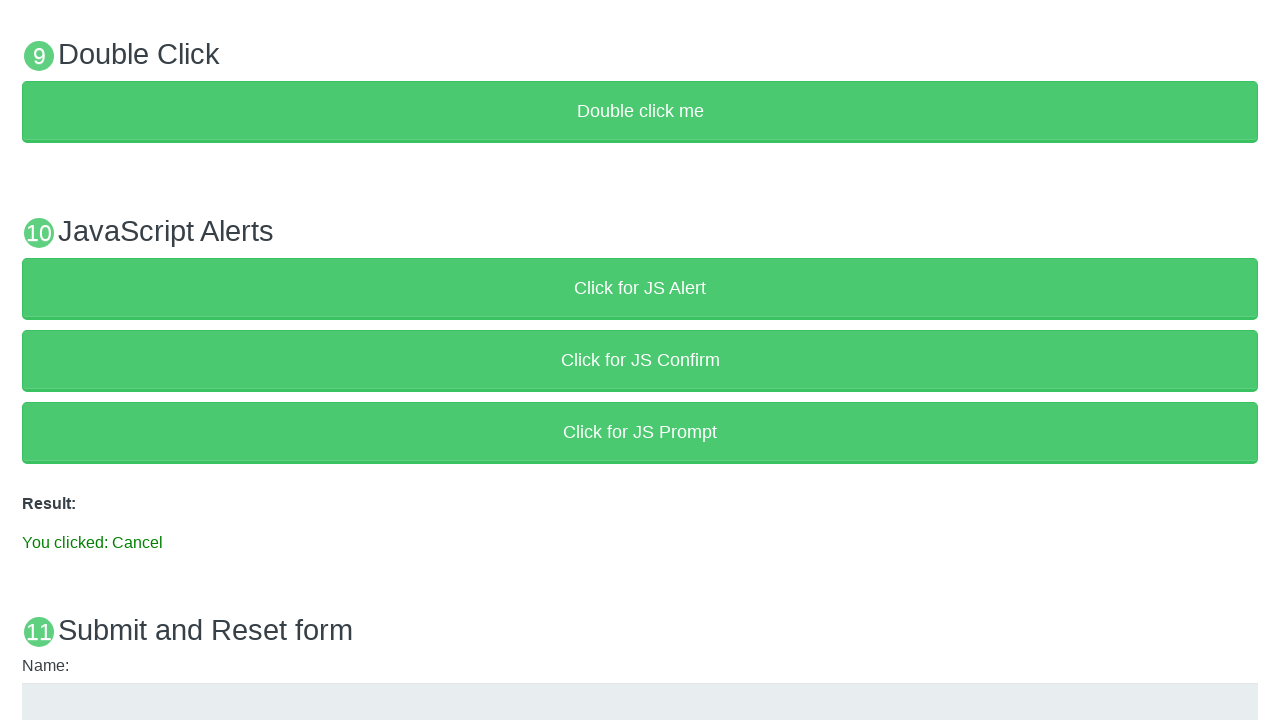

Retrieved result text: 'You clicked: Cancel'
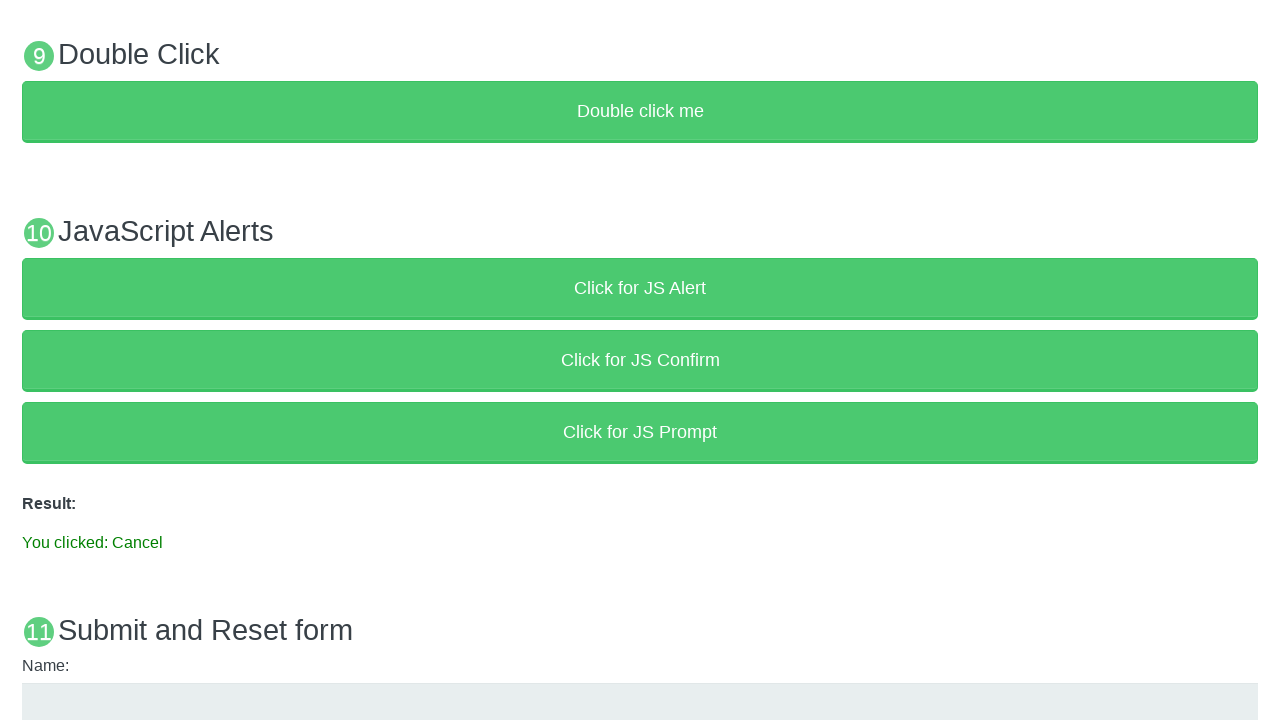

Verified result text matches expected 'You clicked: Cancel'
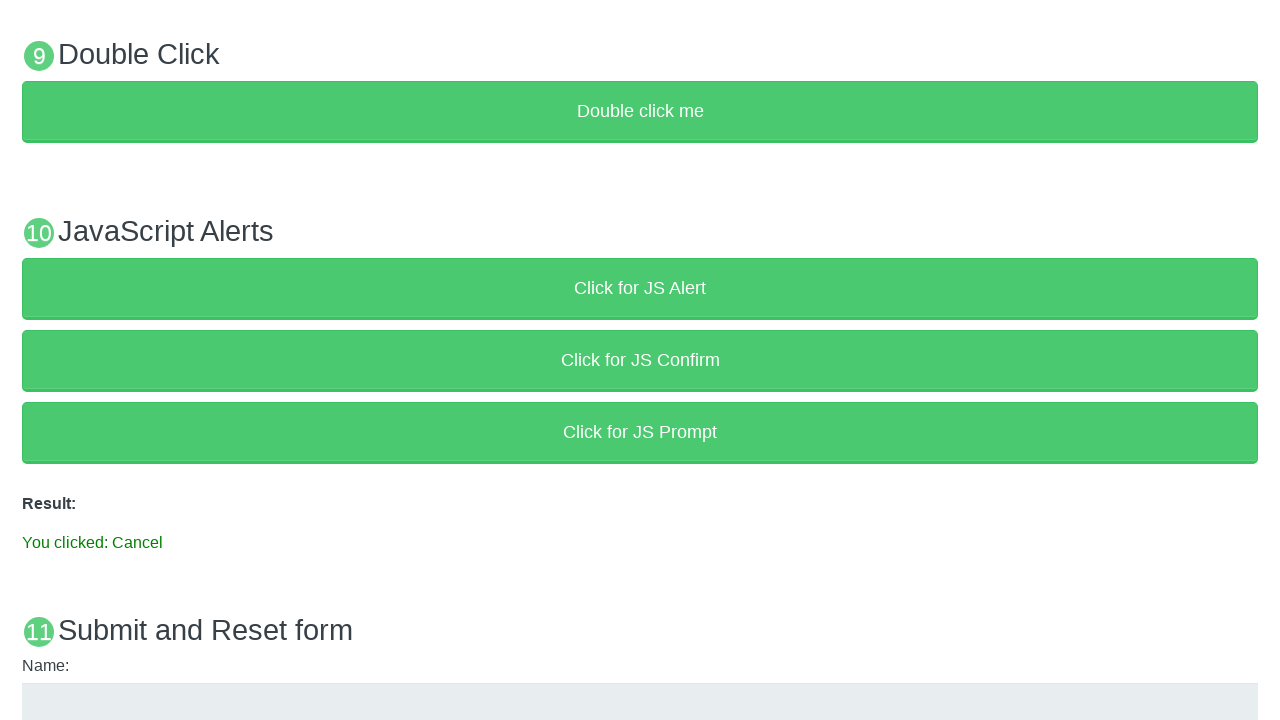

Set up dialog handler to accept the confirm alert
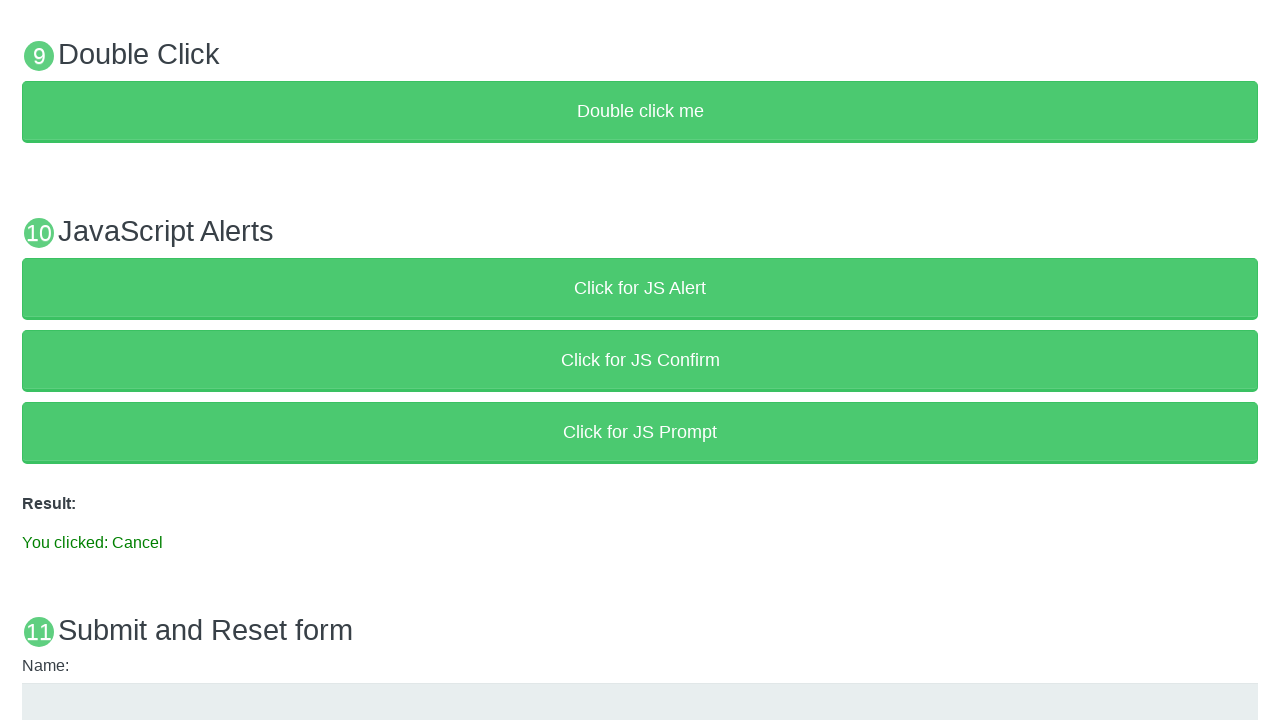

Clicked 'Click for JS Confirm' button again to trigger confirm dialog at (640, 360) on xpath=//button[text()='Click for JS Confirm']
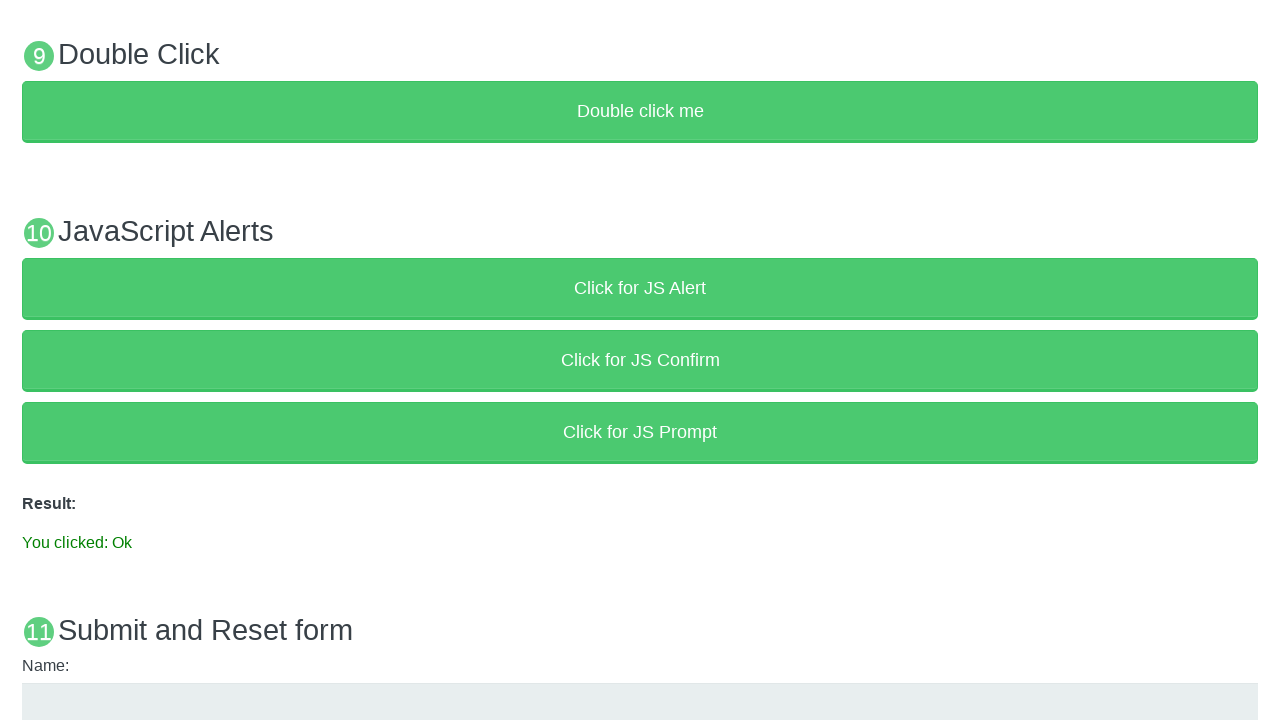

Waited 500ms for result to update after accepting confirm dialog
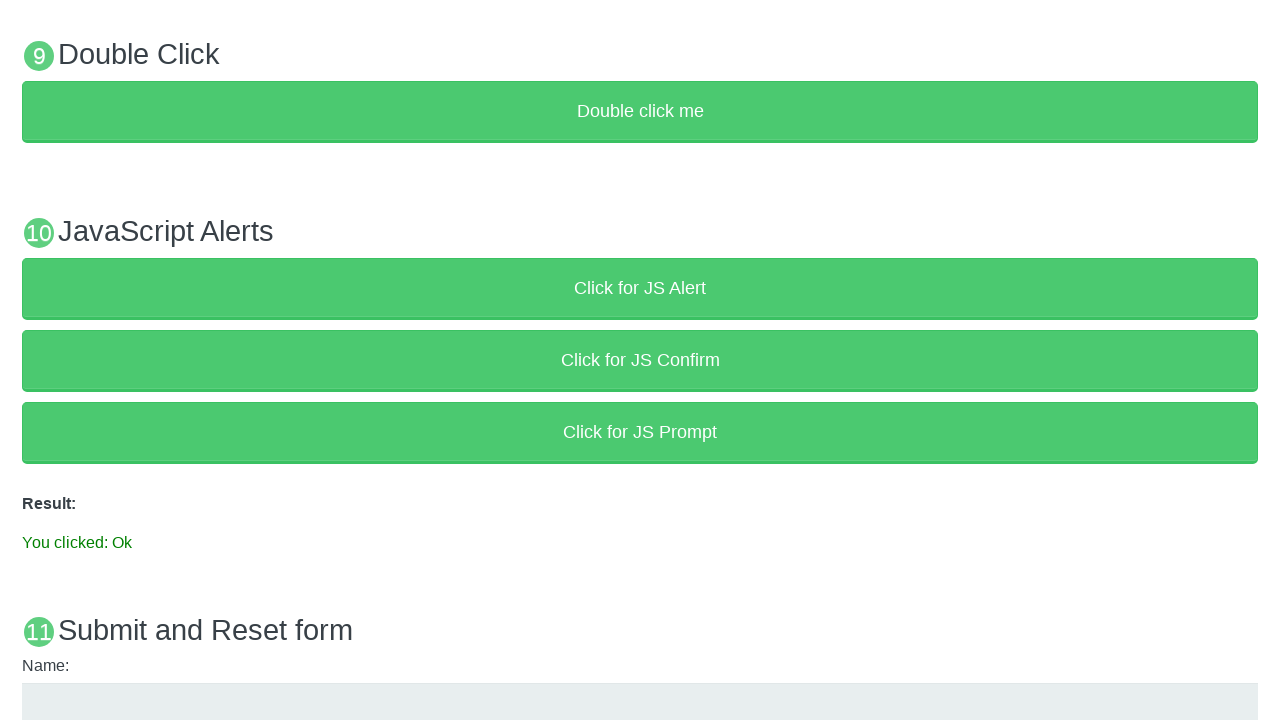

Retrieved result text: 'You clicked: Ok'
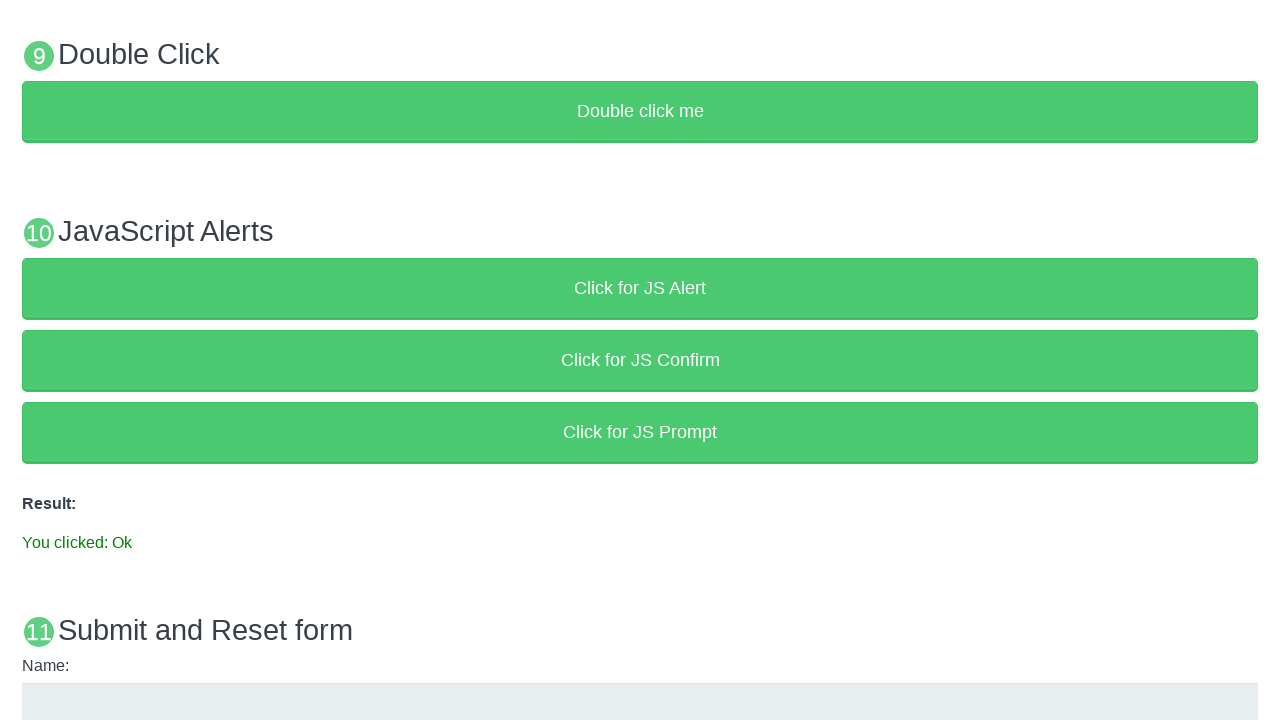

Verified result text matches expected 'You clicked: Ok'
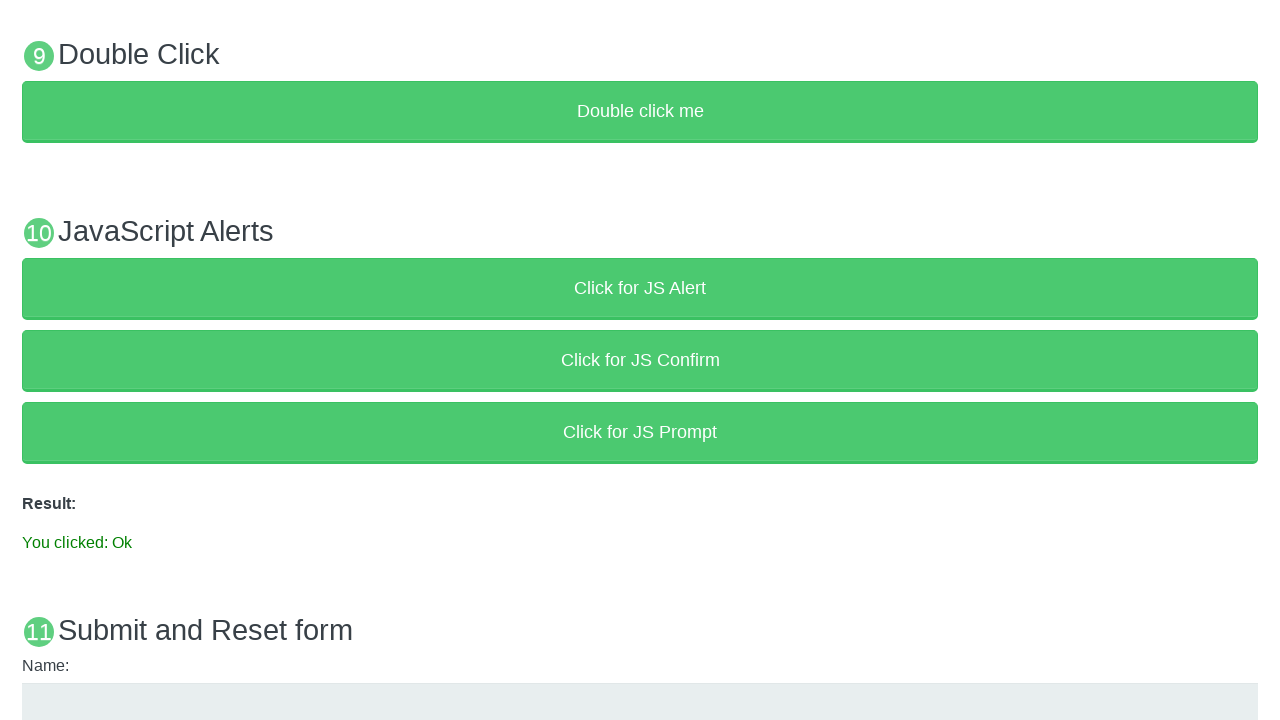

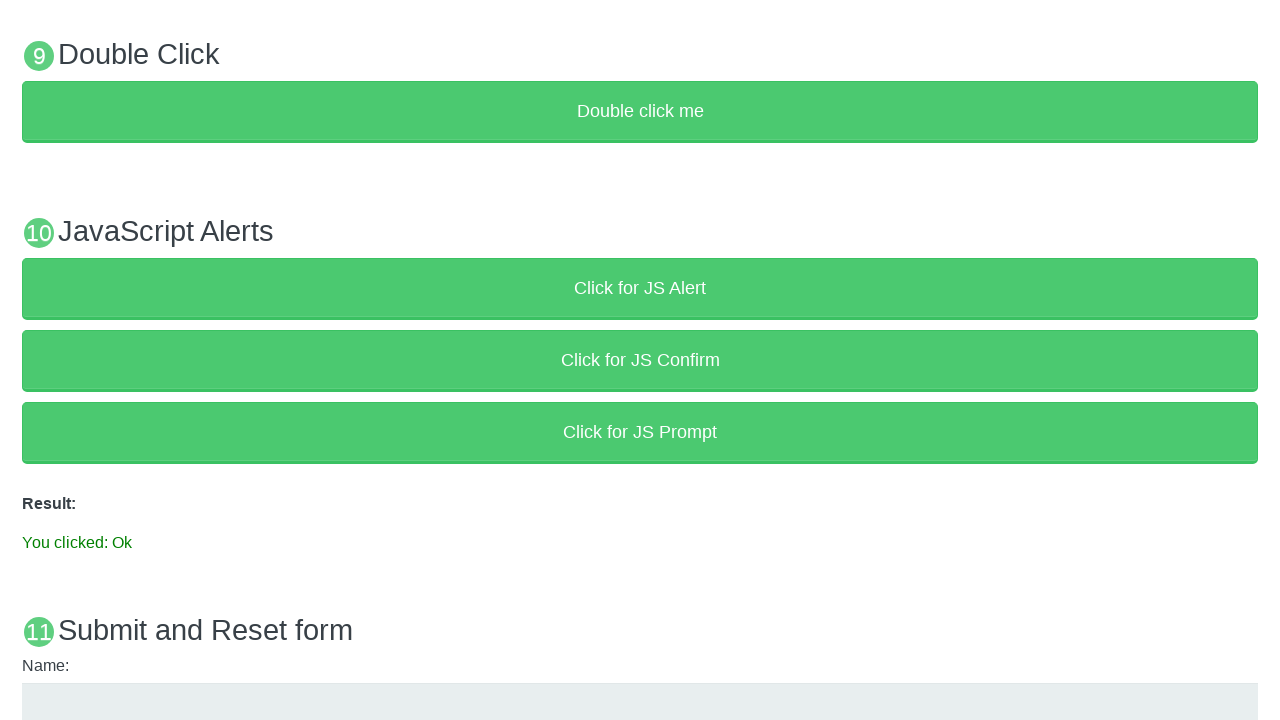